Tests calculator addition functionality by clicking number buttons and operators to perform 5 + 3 calculation and verify the result

Starting URL: https://www.calculator.net

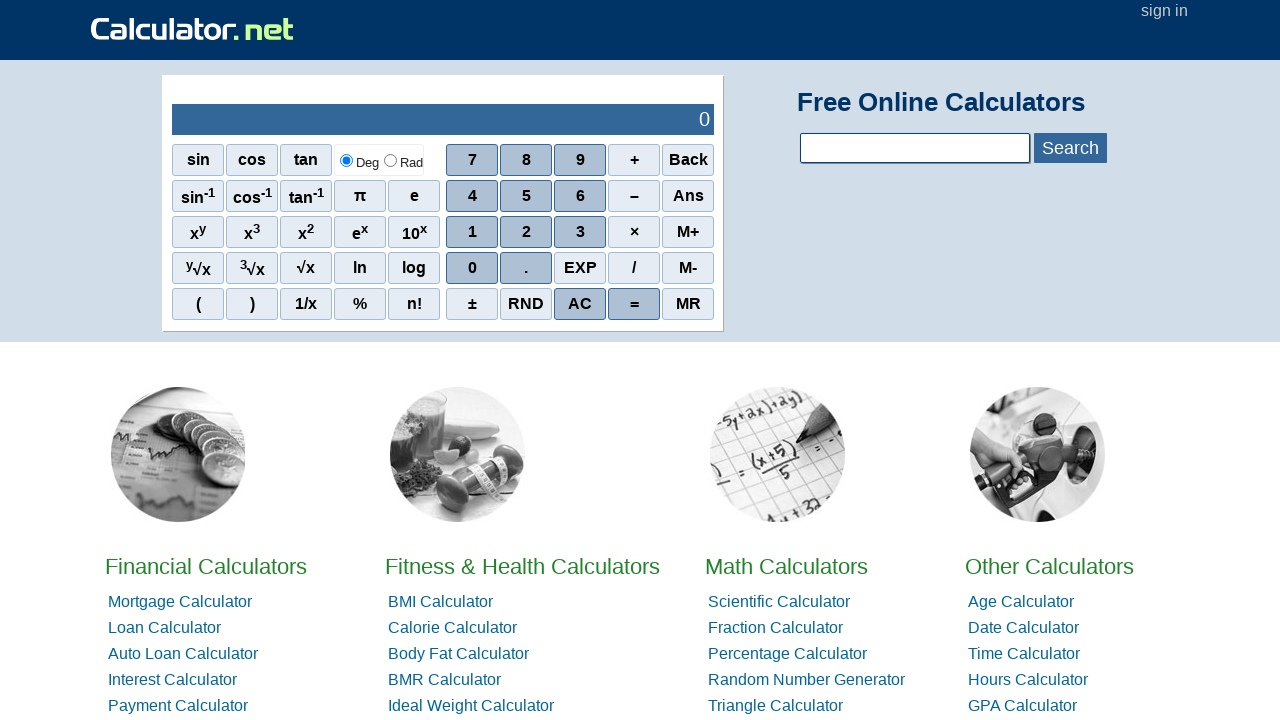

Clicked number 5 button at (526, 196) on span[onclick='r(5)']
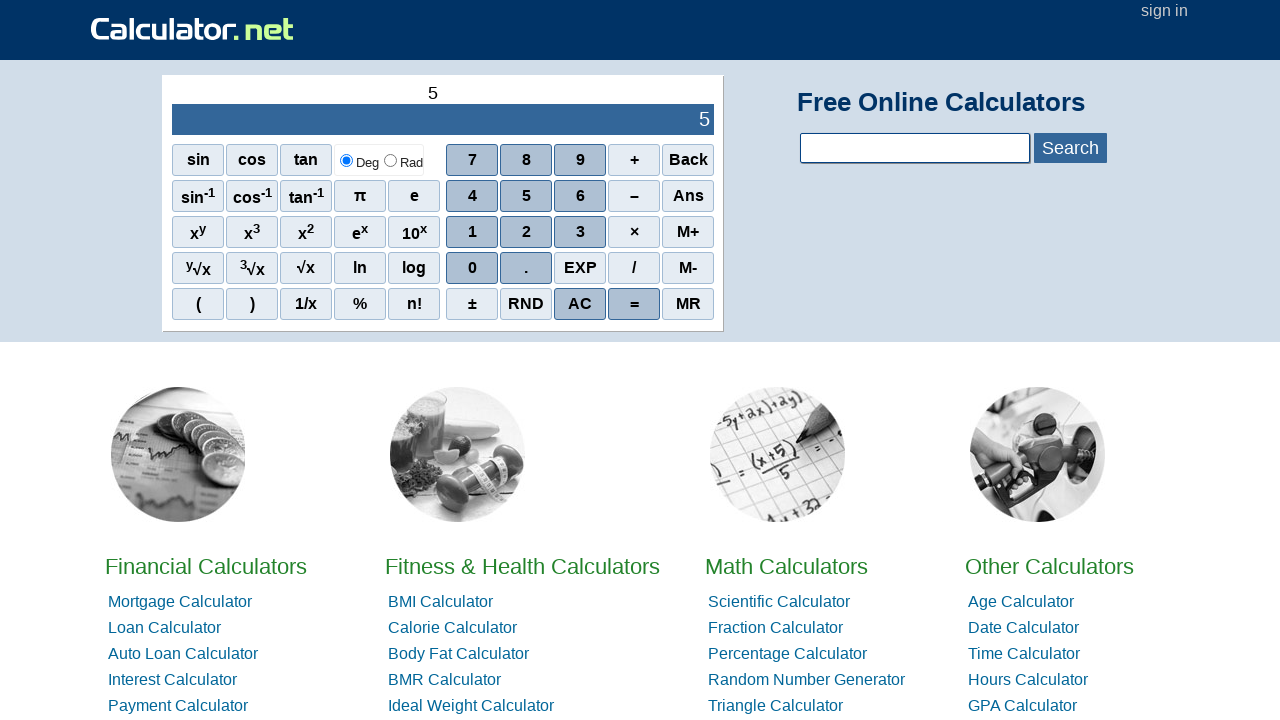

Clicked addition operator button at (634, 160) on xpath=//span[text()='+']
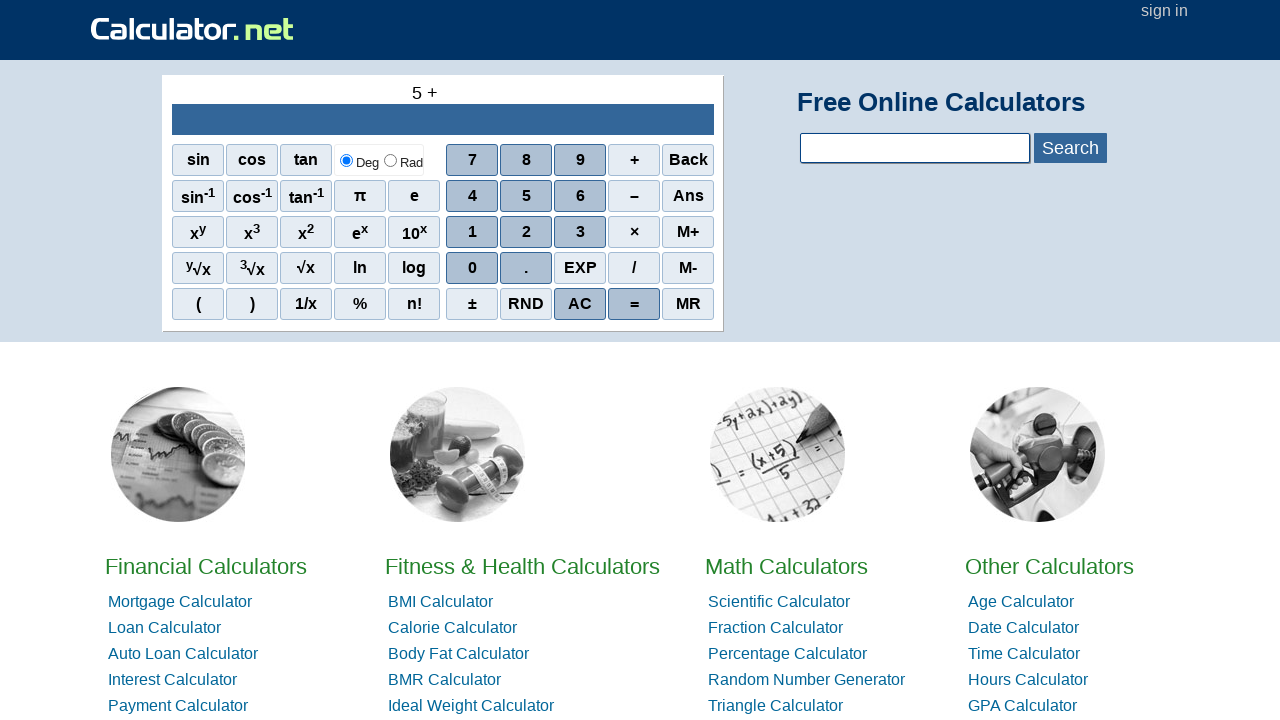

Clicked number 3 button at (580, 232) on span[onclick='r(3)']
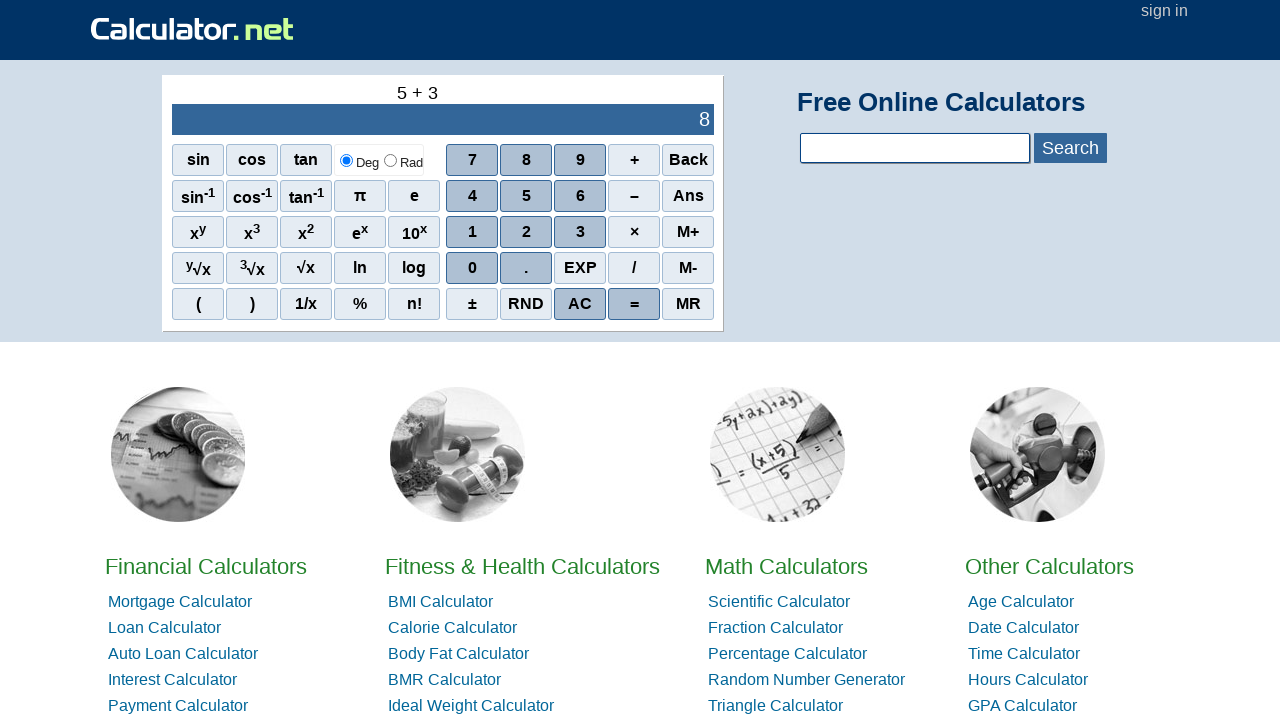

Clicked equals button to calculate result at (634, 304) on xpath=//span[.='=']
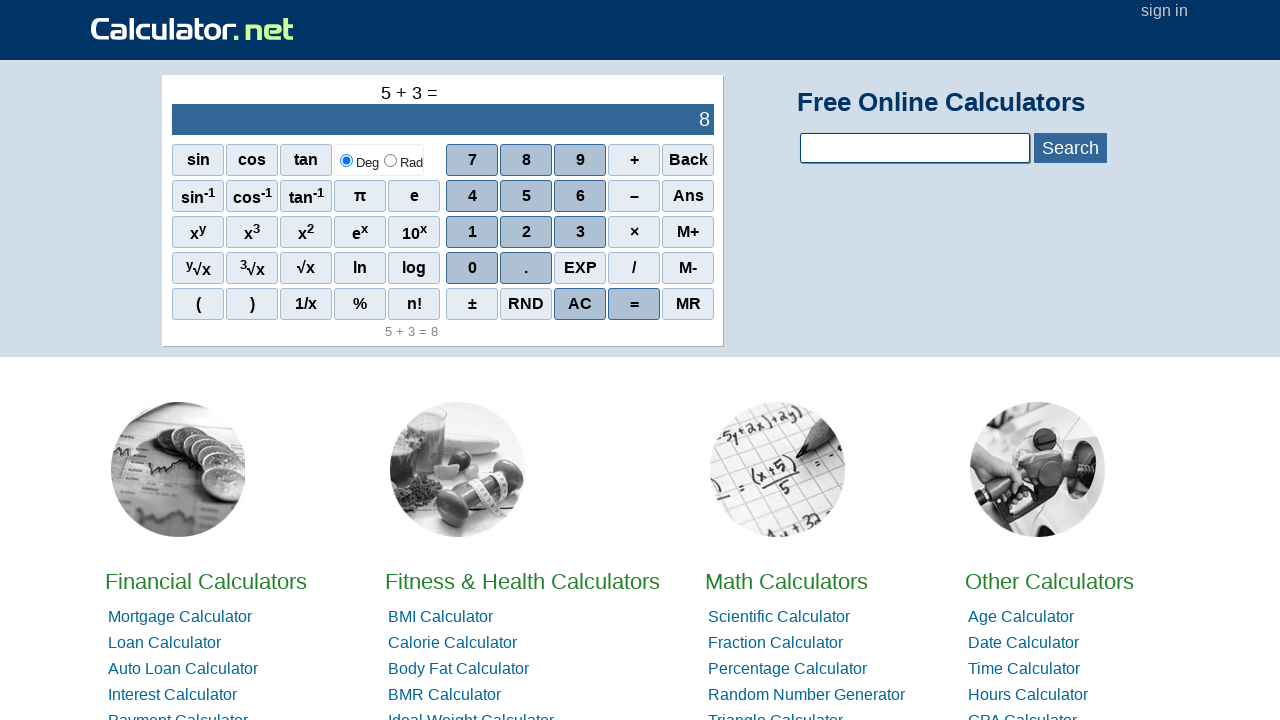

Result output element loaded
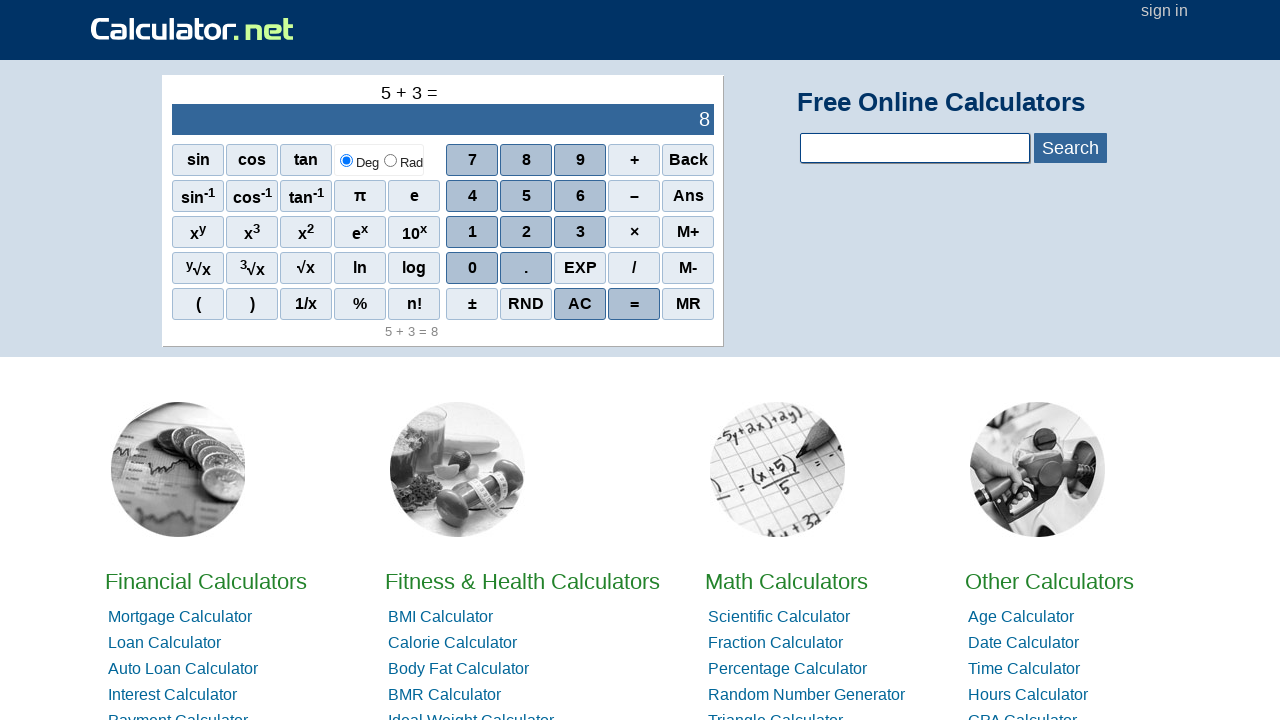

Retrieved result text: 8
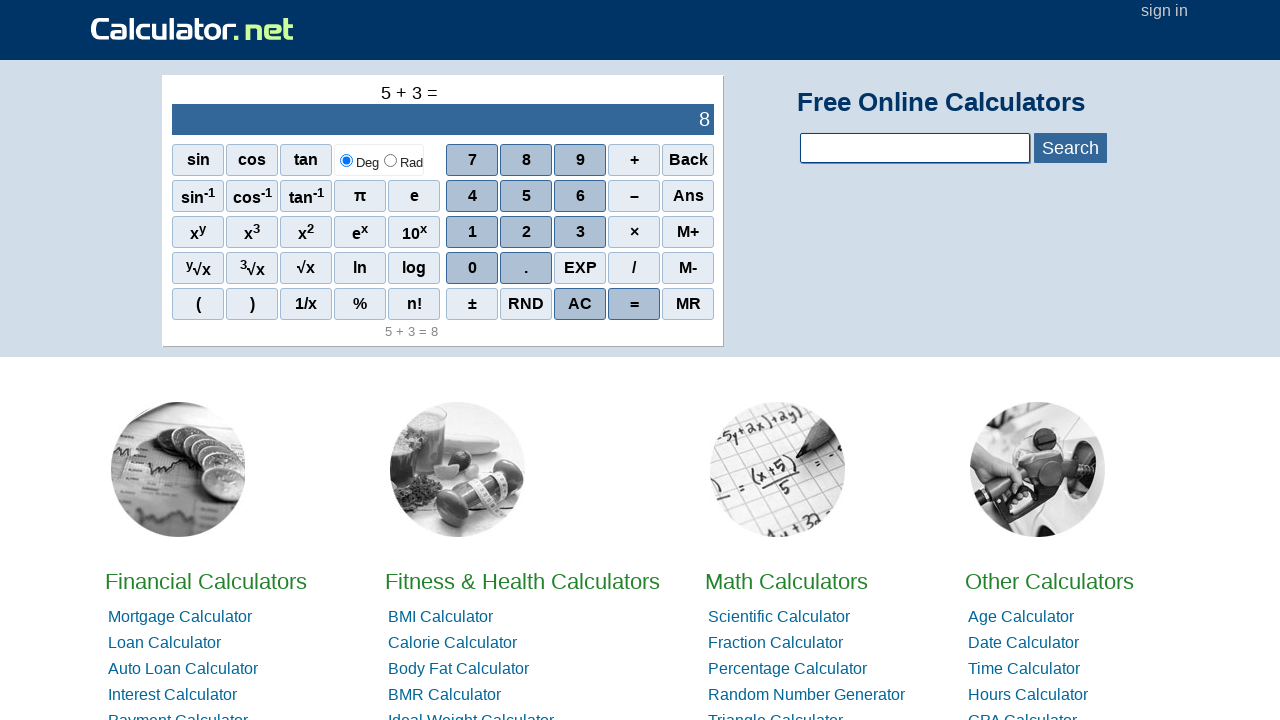

Parsed result as integer: 8
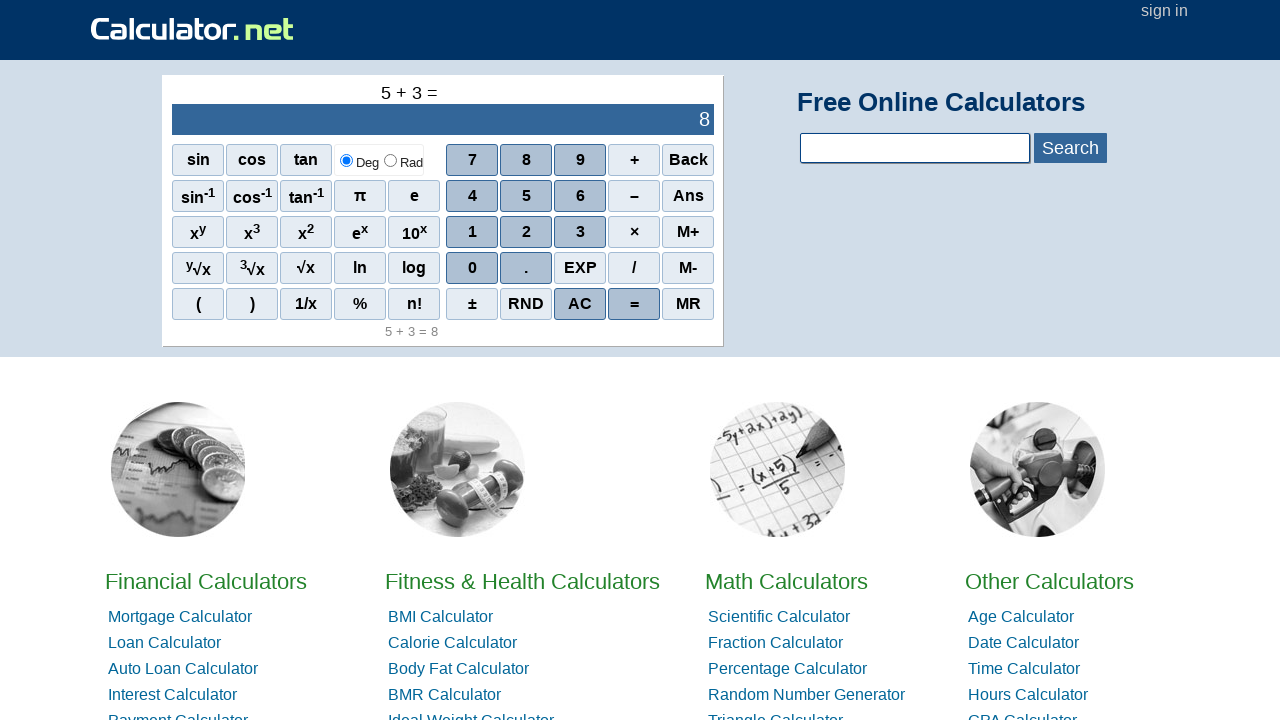

Verified calculation result is correct (5 + 3 = 8)
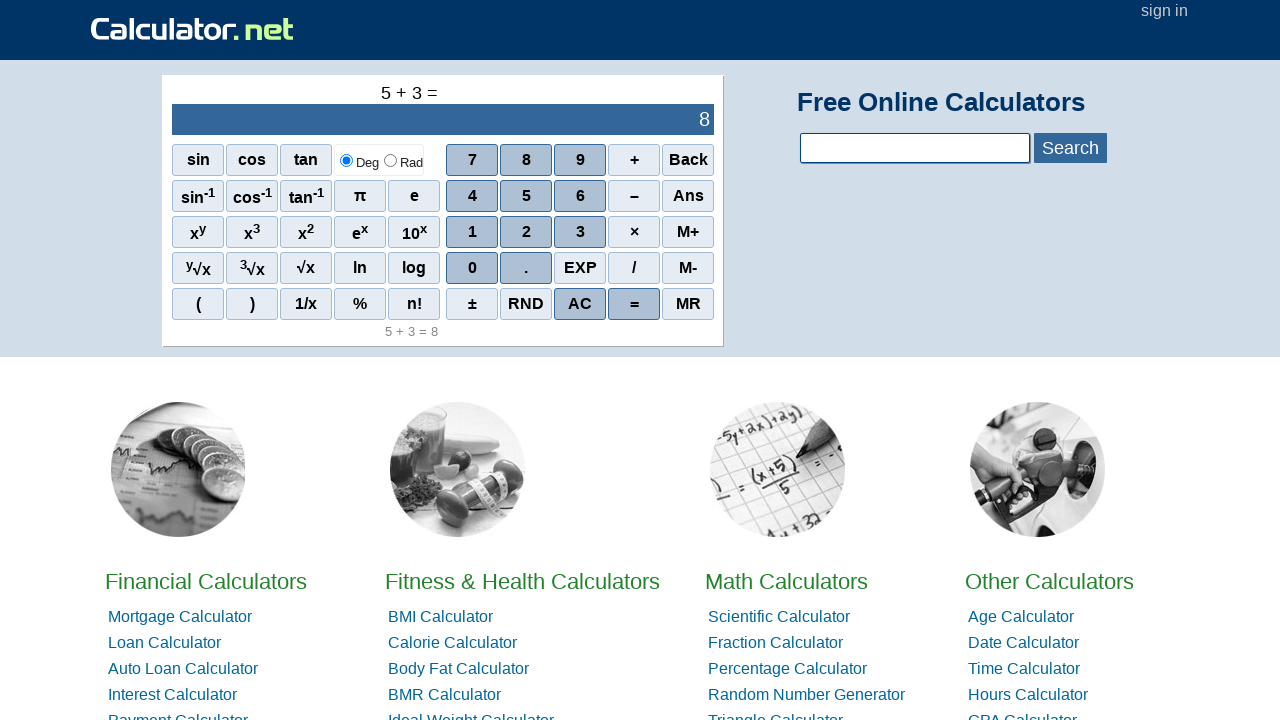

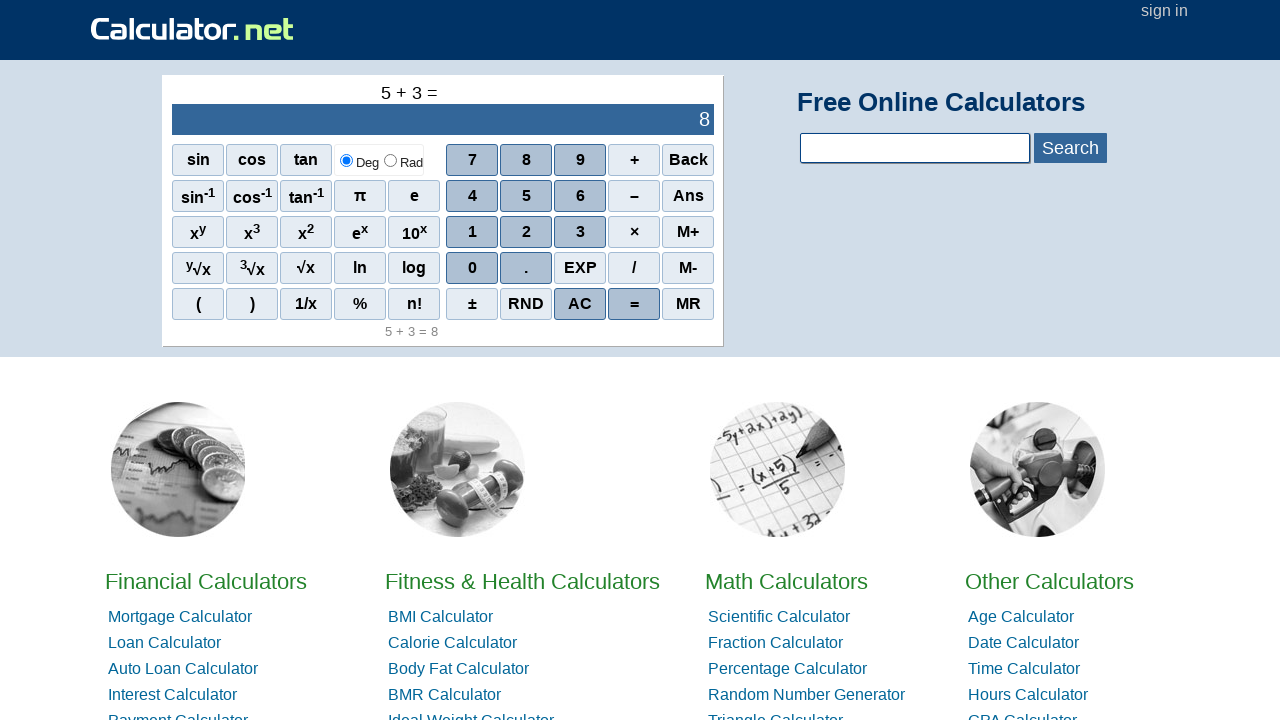